Tests that the online calculator page loads correctly by navigating to the URL, switching to the calculator iframe, and verifying the canvas element is clickable.

Starting URL: https://www.online-calculator.com/full-screen-calculator/

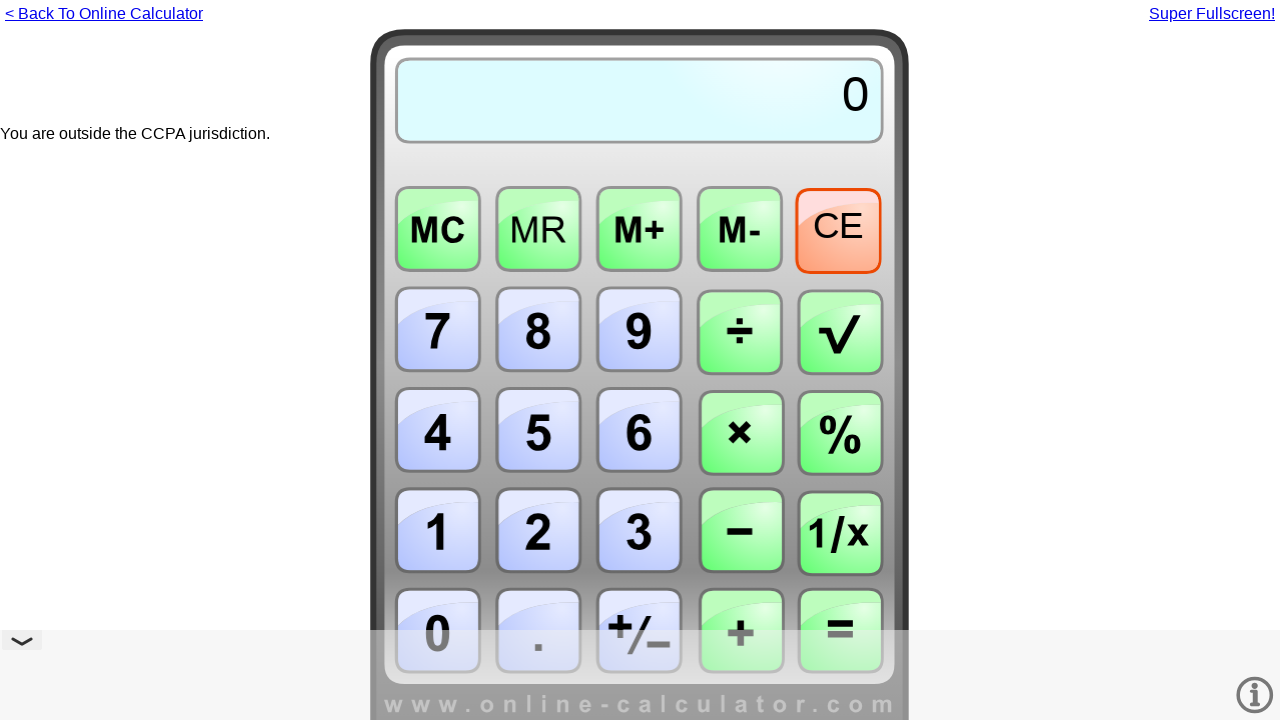

Located calculator iframe element
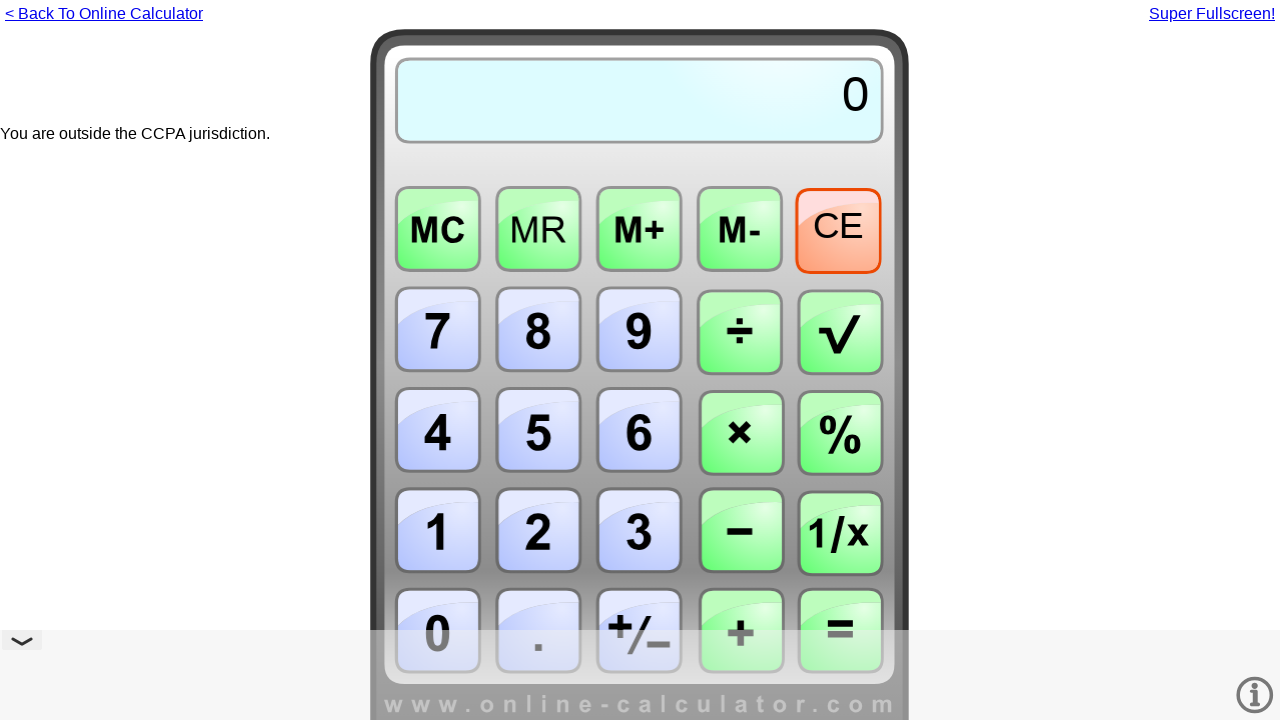

Canvas element inside iframe became visible
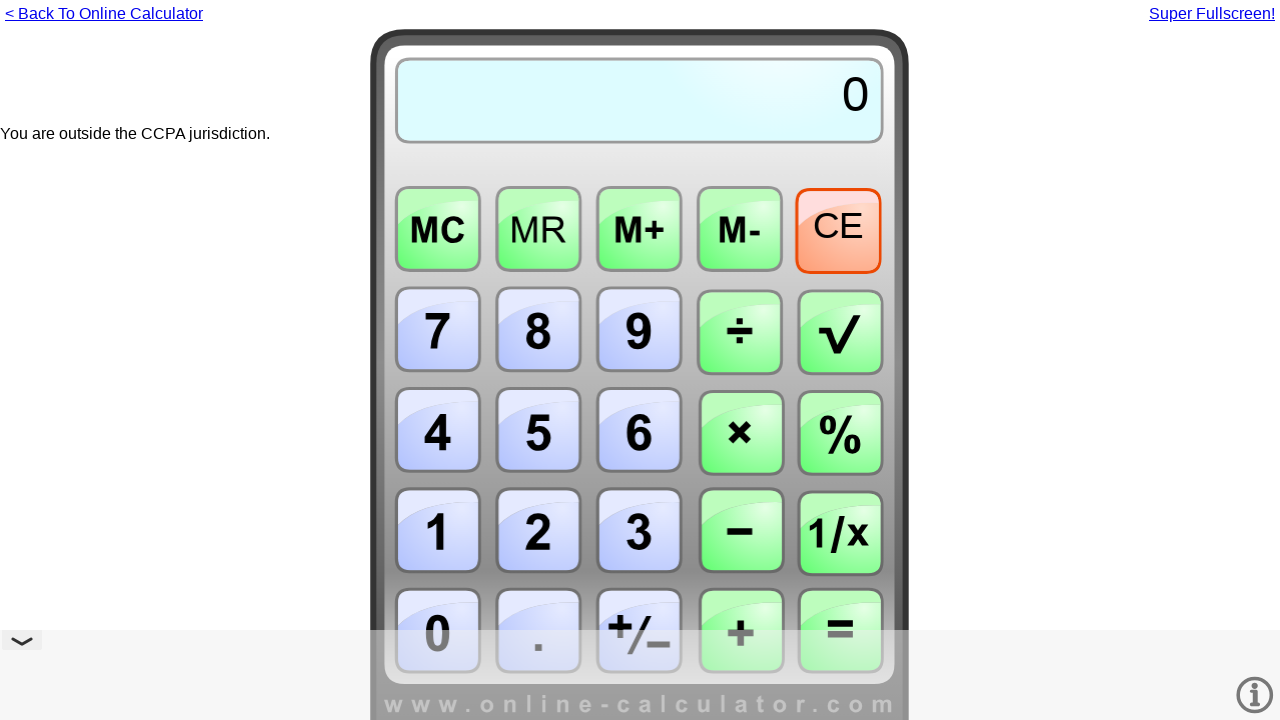

Located canvas element within calculator iframe
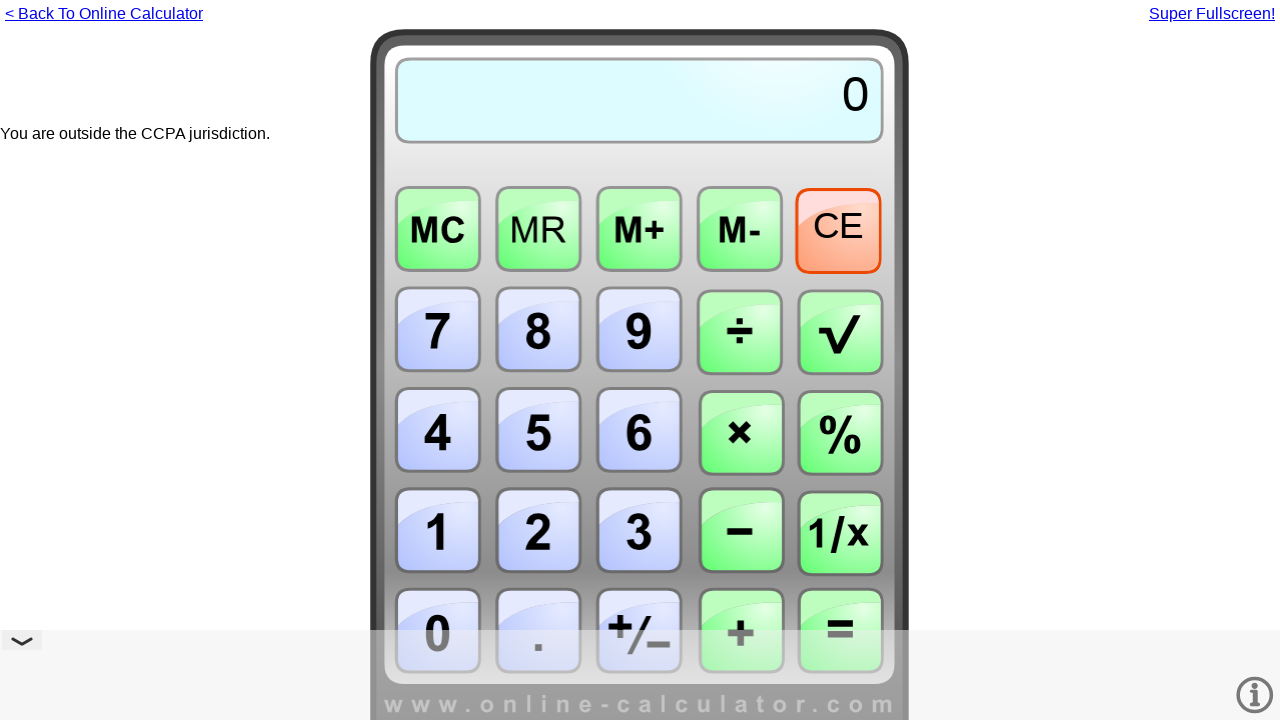

Clicked on calculator canvas to verify it is clickable at (640, 370) on #fullframe >> internal:control=enter-frame >> #canvas
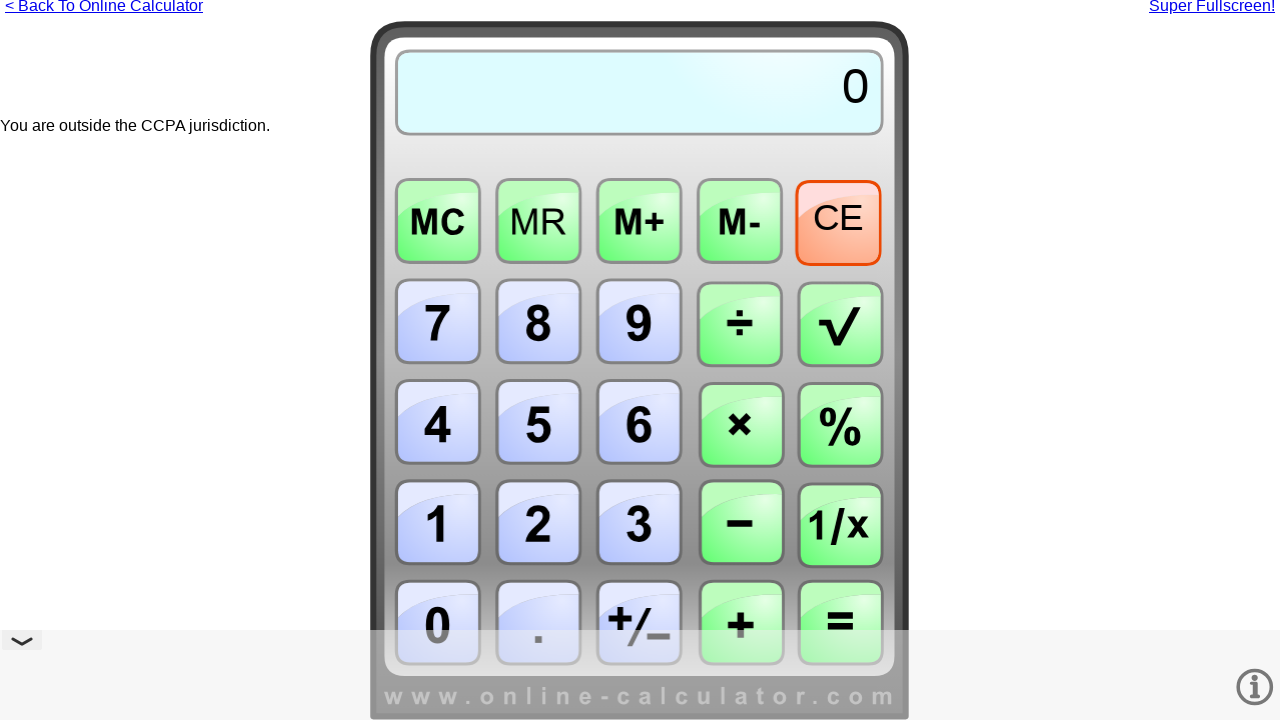

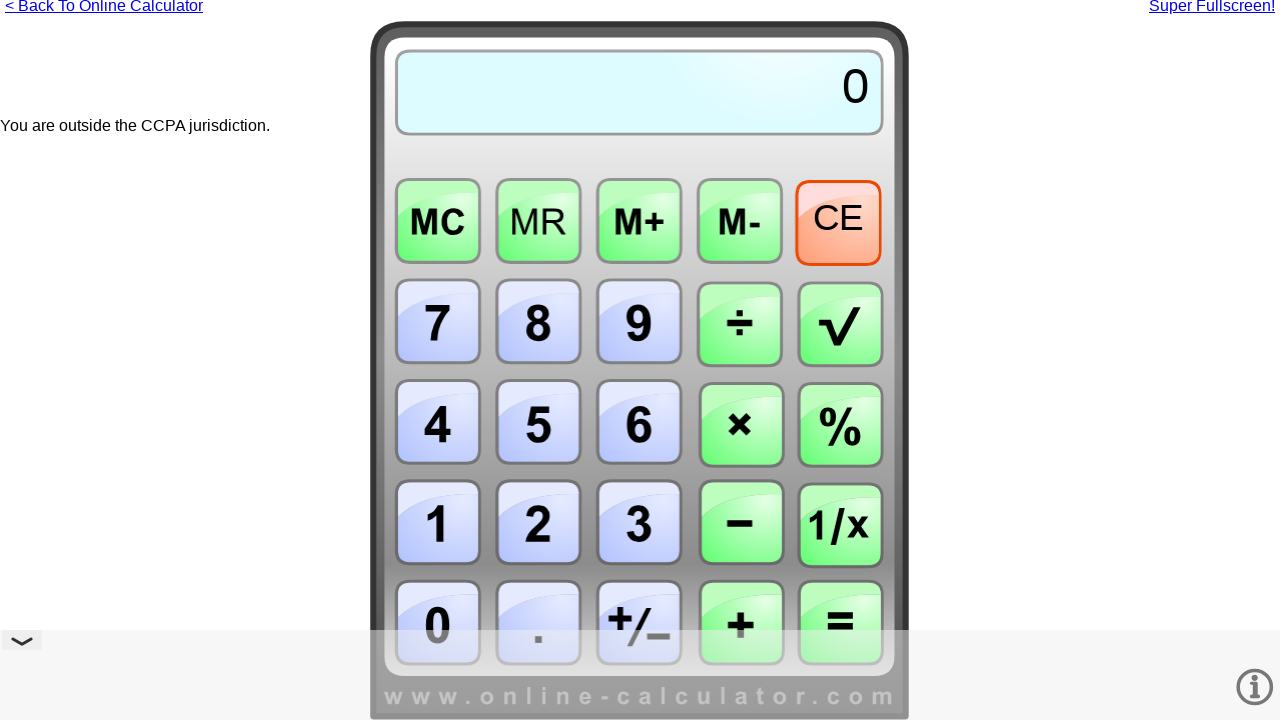